Tests JavaScript alert handling by clicking a button that triggers an alert, accepting the alert, and verifying the result message is displayed correctly.

Starting URL: https://the-internet.herokuapp.com/javascript_alerts

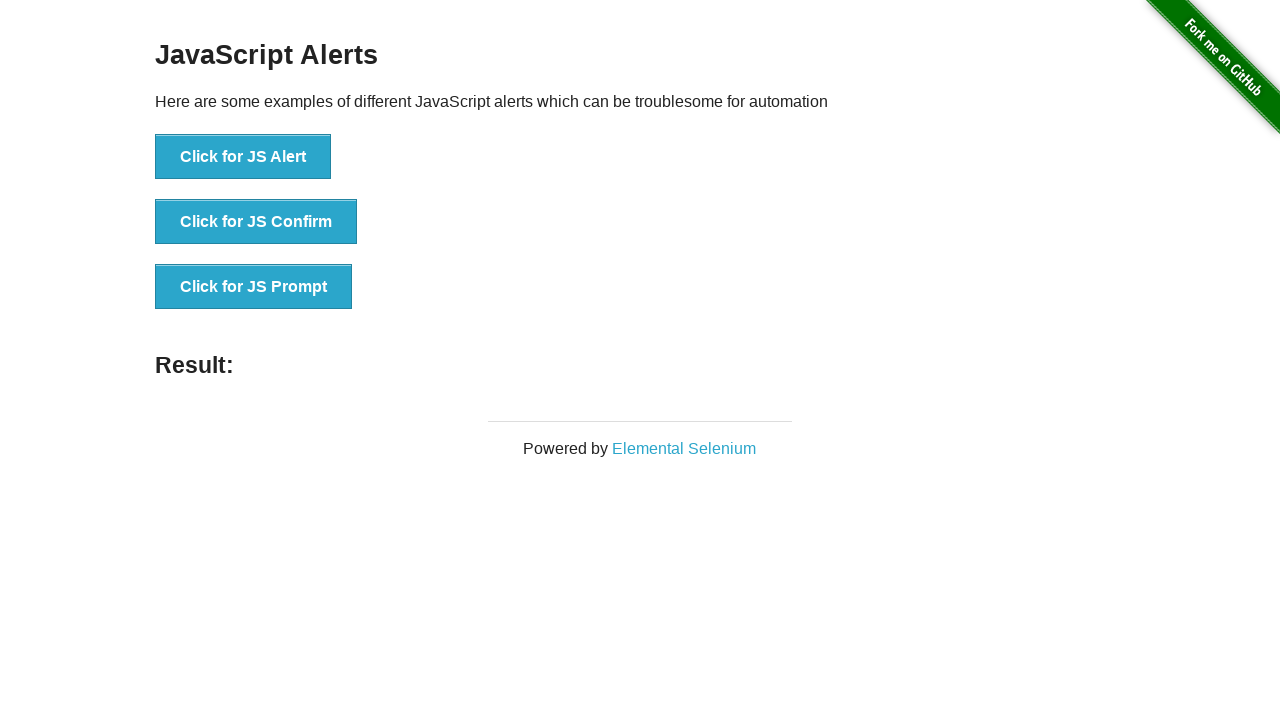

Clicked button to trigger JavaScript alert at (243, 157) on xpath=//button[@onclick='jsAlert()']
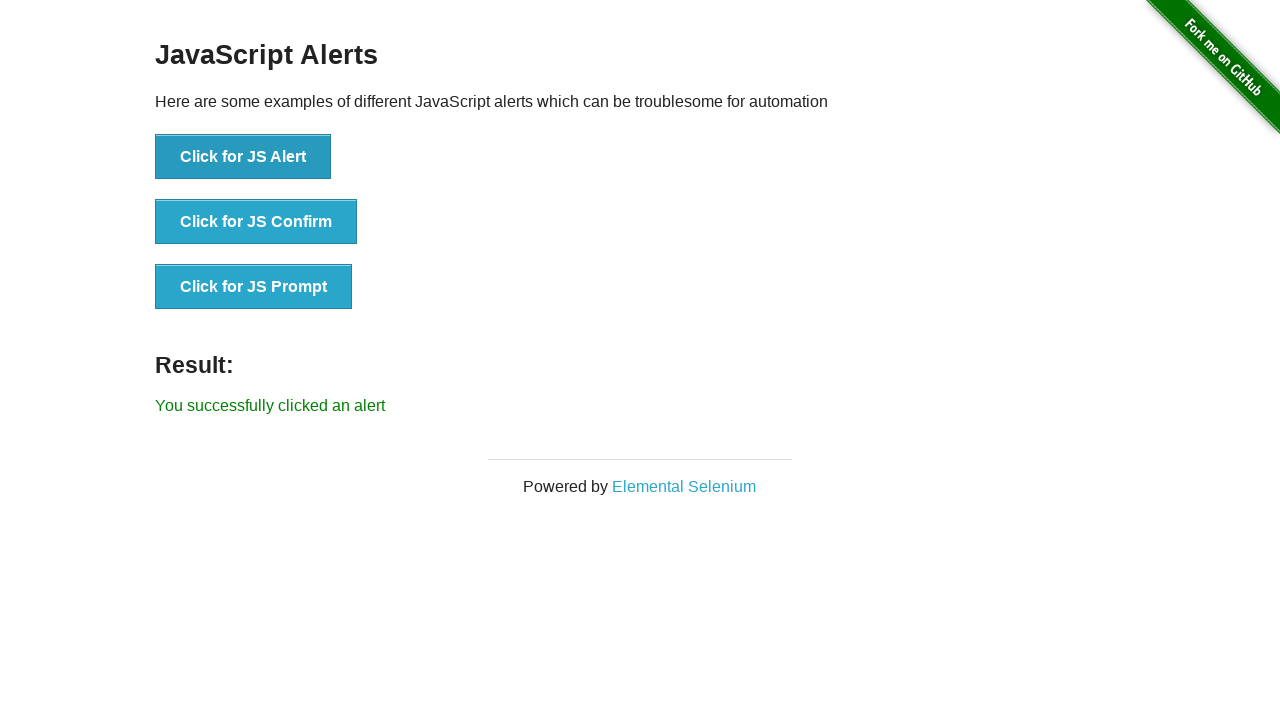

Set up dialog handler to accept alerts
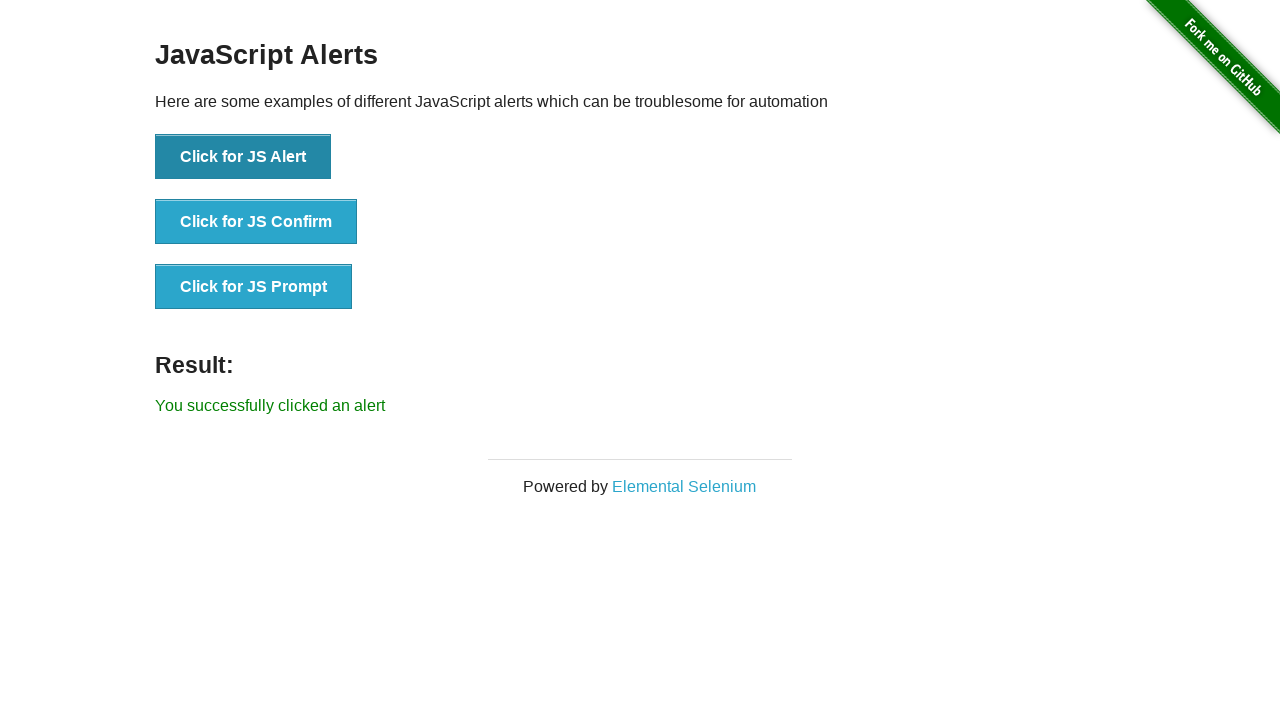

Clicked button to trigger JavaScript alert again at (243, 157) on xpath=//button[@onclick='jsAlert()']
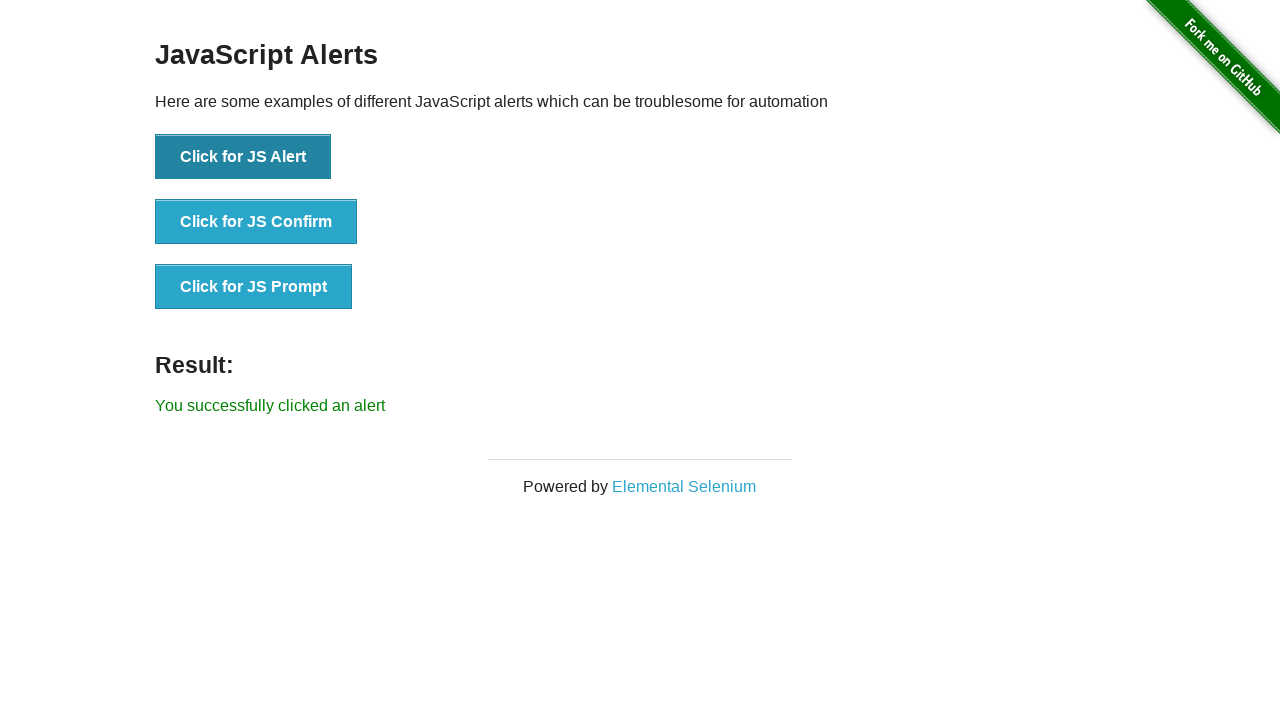

Result message element appeared on page
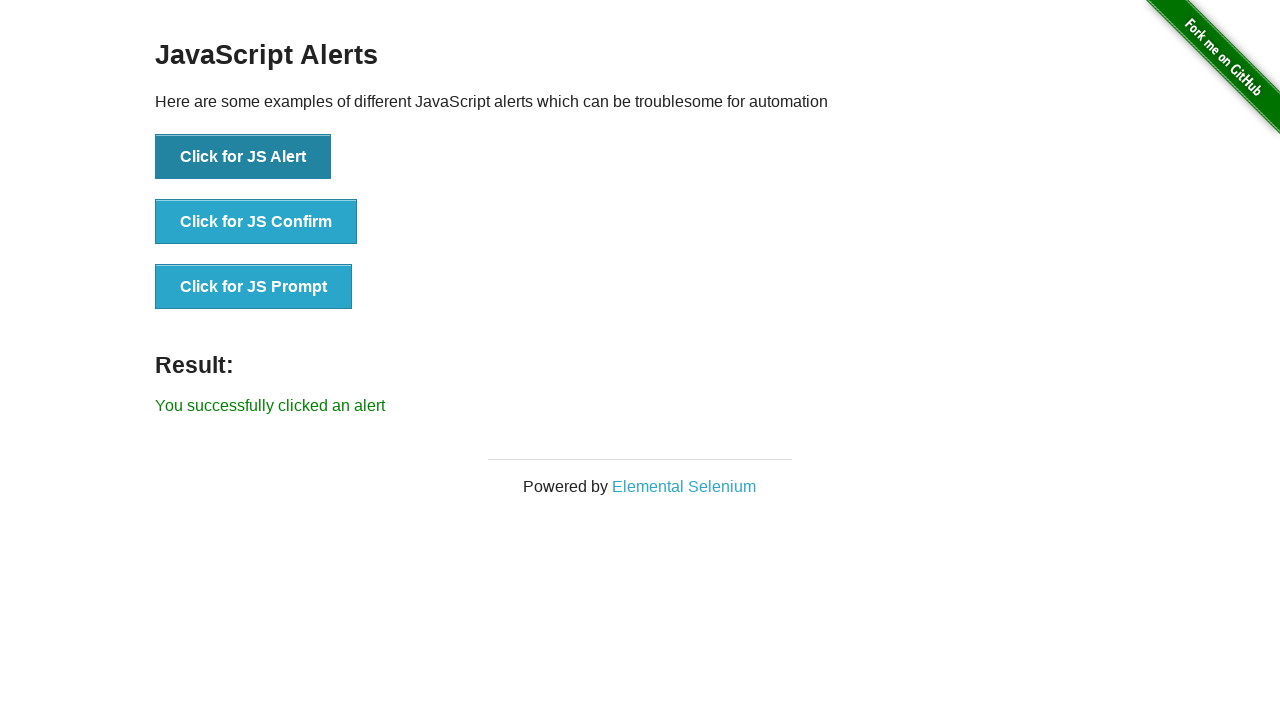

Retrieved result text: 'You successfully clicked an alert'
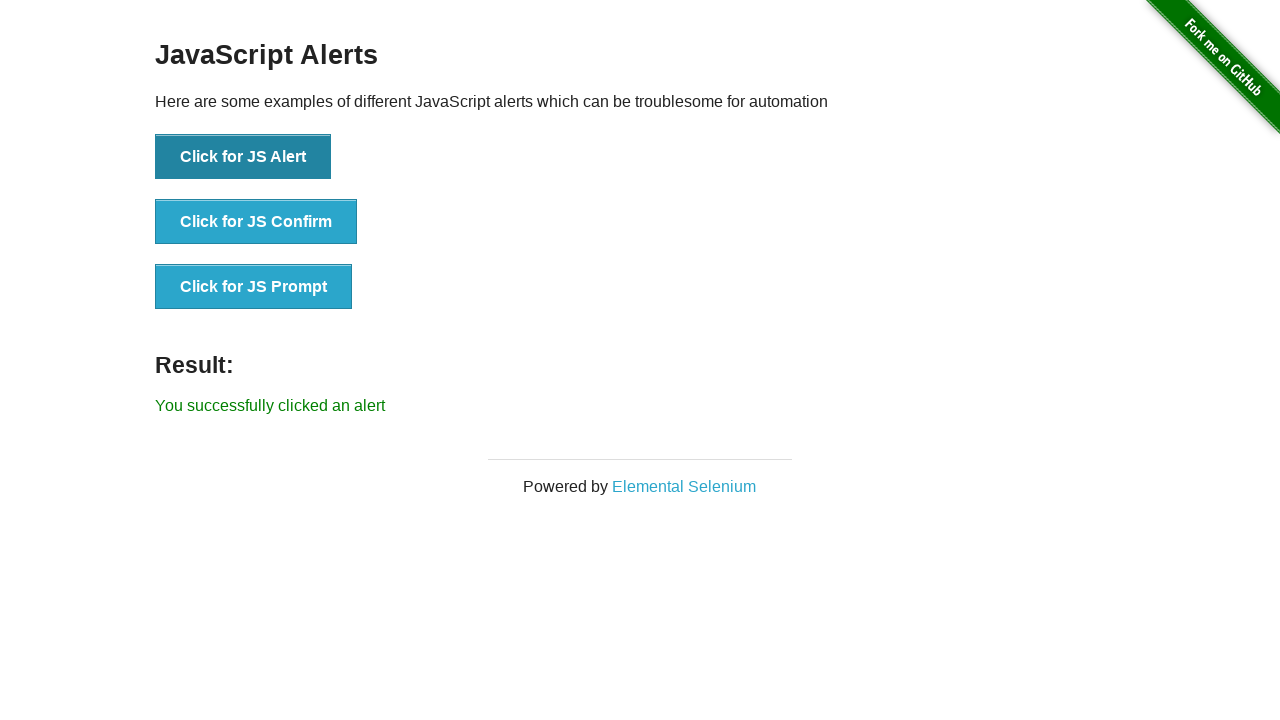

Verified result text matches expected success message
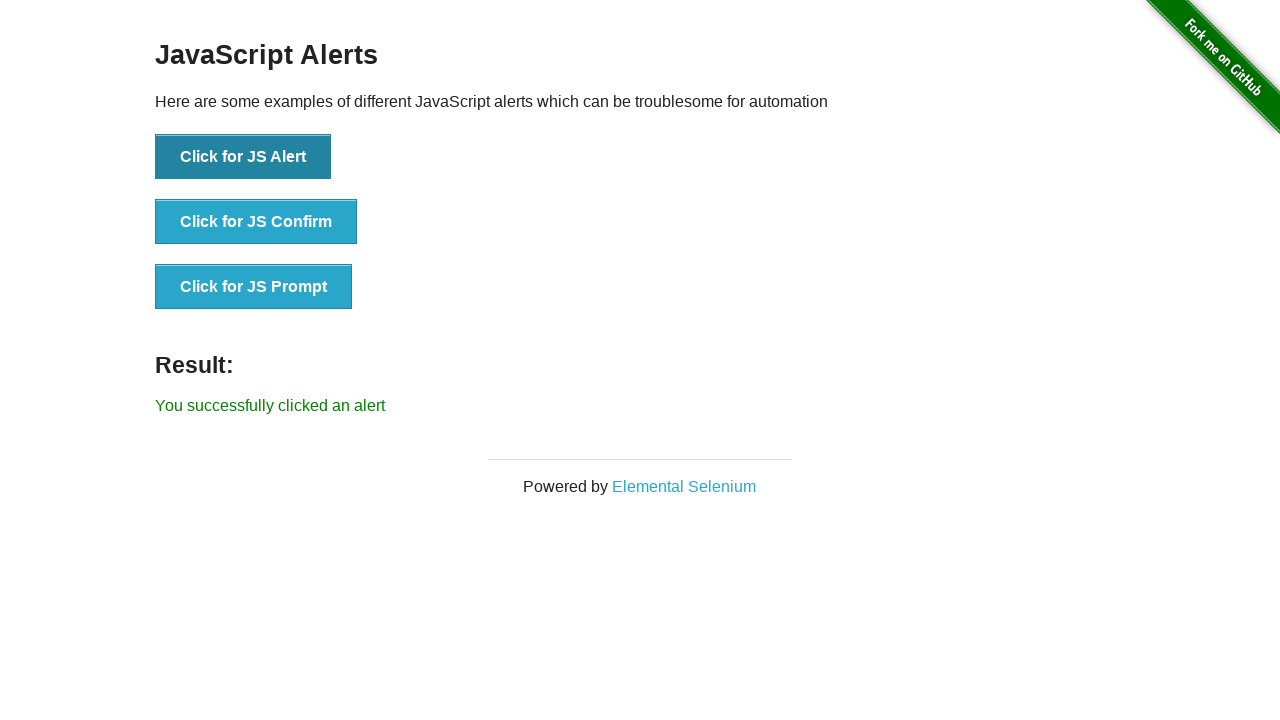

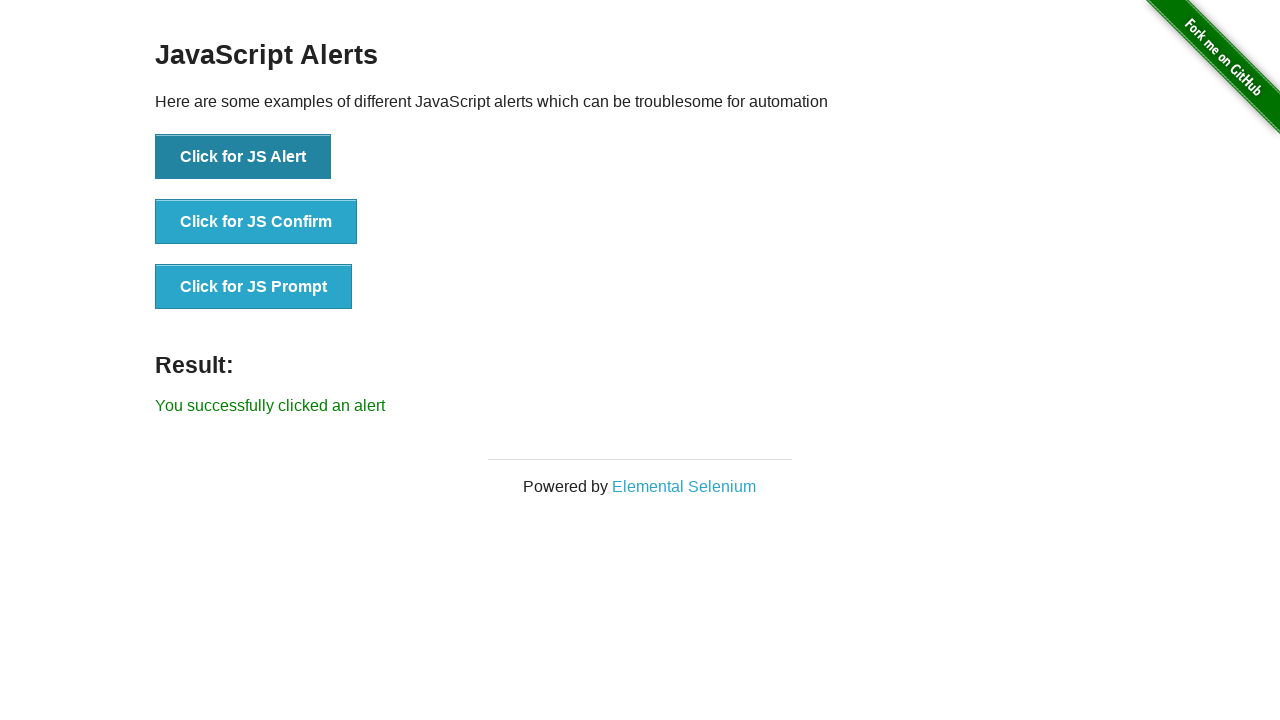